Tests dynamic loading functionality by clicking a start button and waiting for content to load

Starting URL: https://the-internet.herokuapp.com/dynamic_loading/1

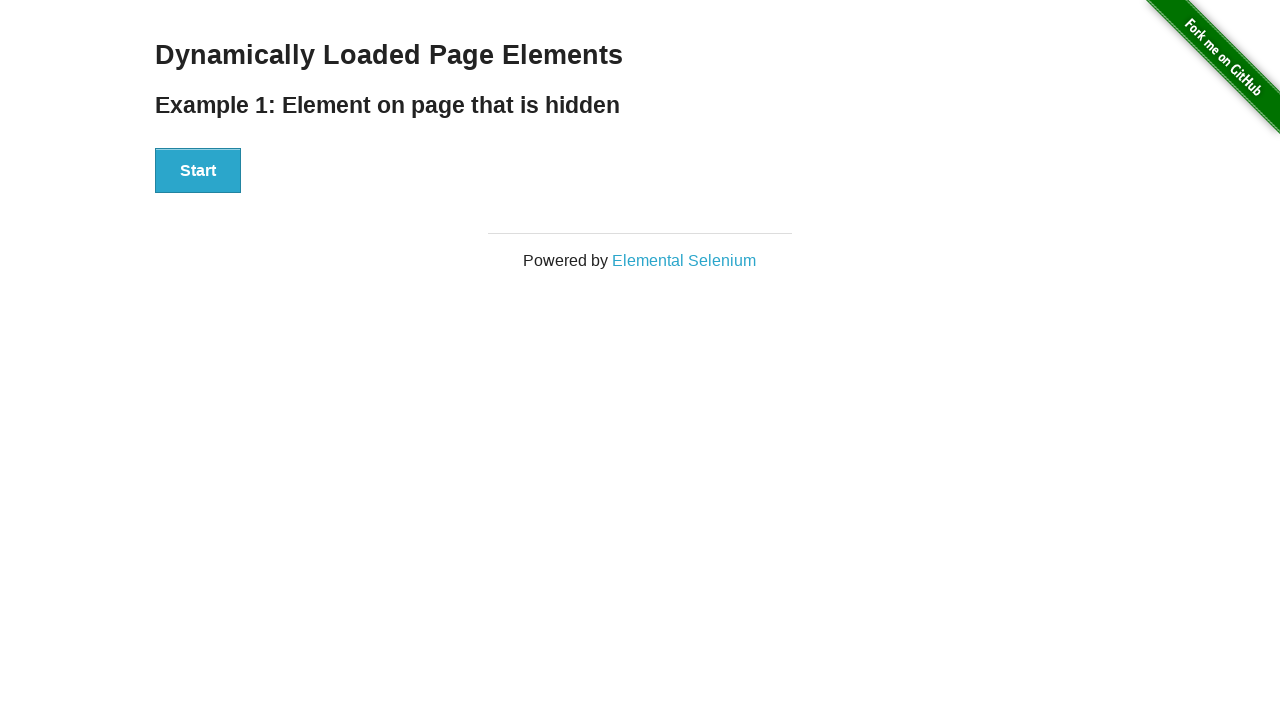

Navigated to dynamic loading test page
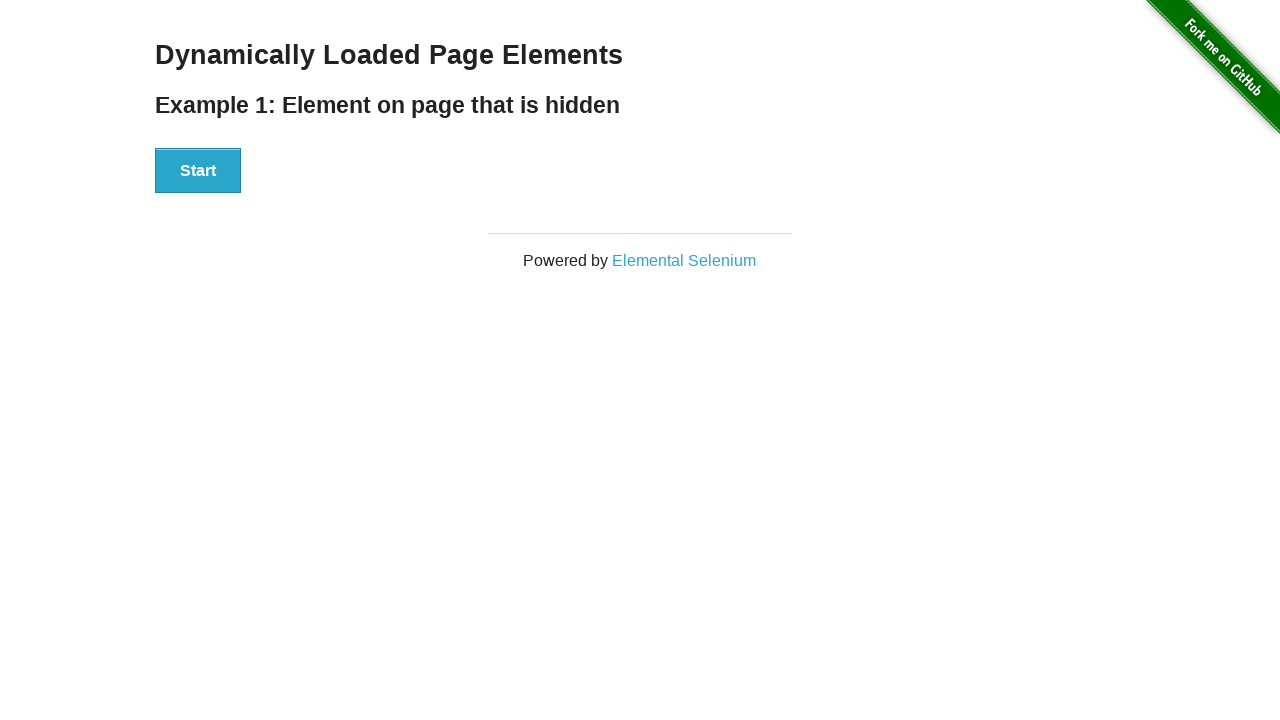

Clicked the Start button to trigger dynamic loading at (198, 171) on #start button
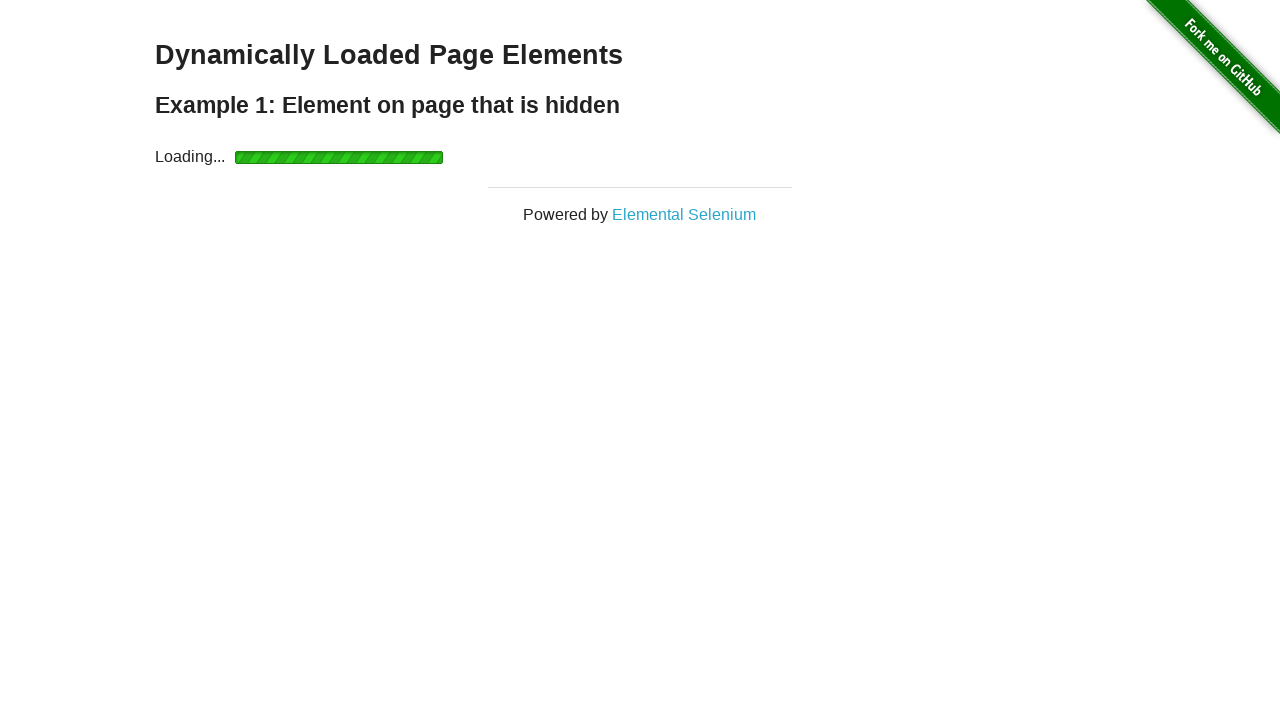

Waited for dynamic content to load and result heading to appear
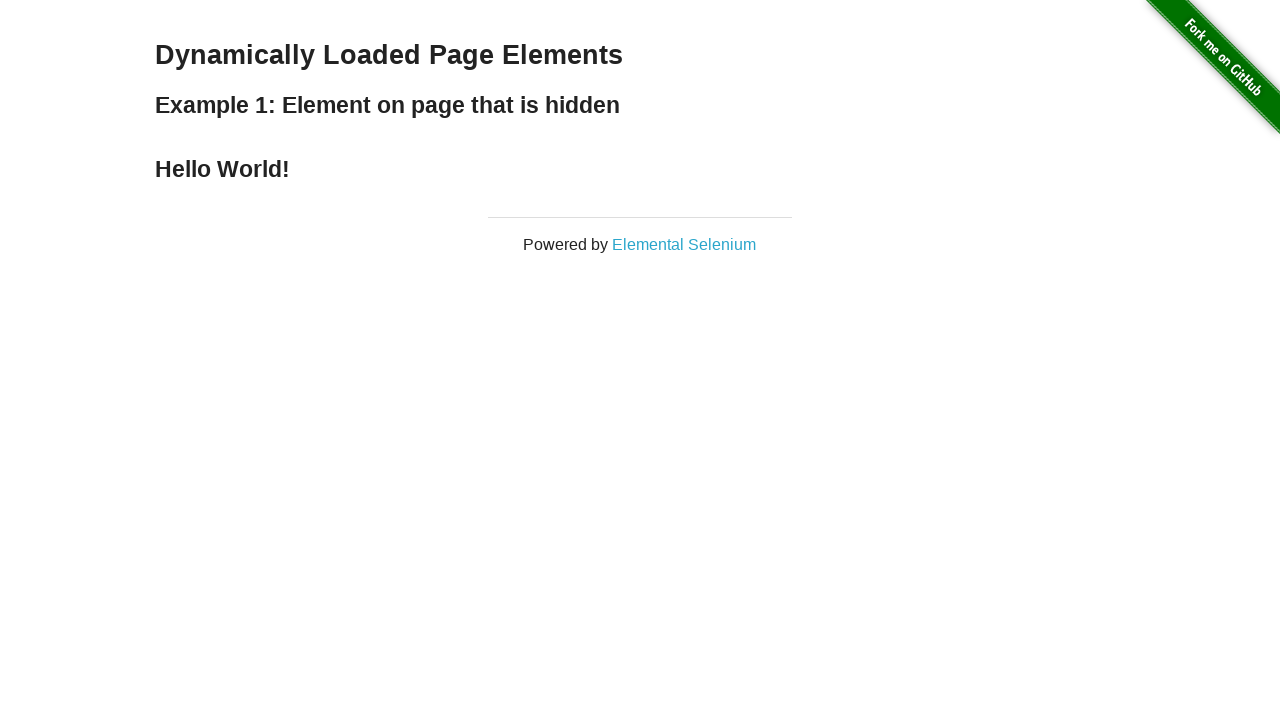

Verified that loaded content displays 'Hello World!' message
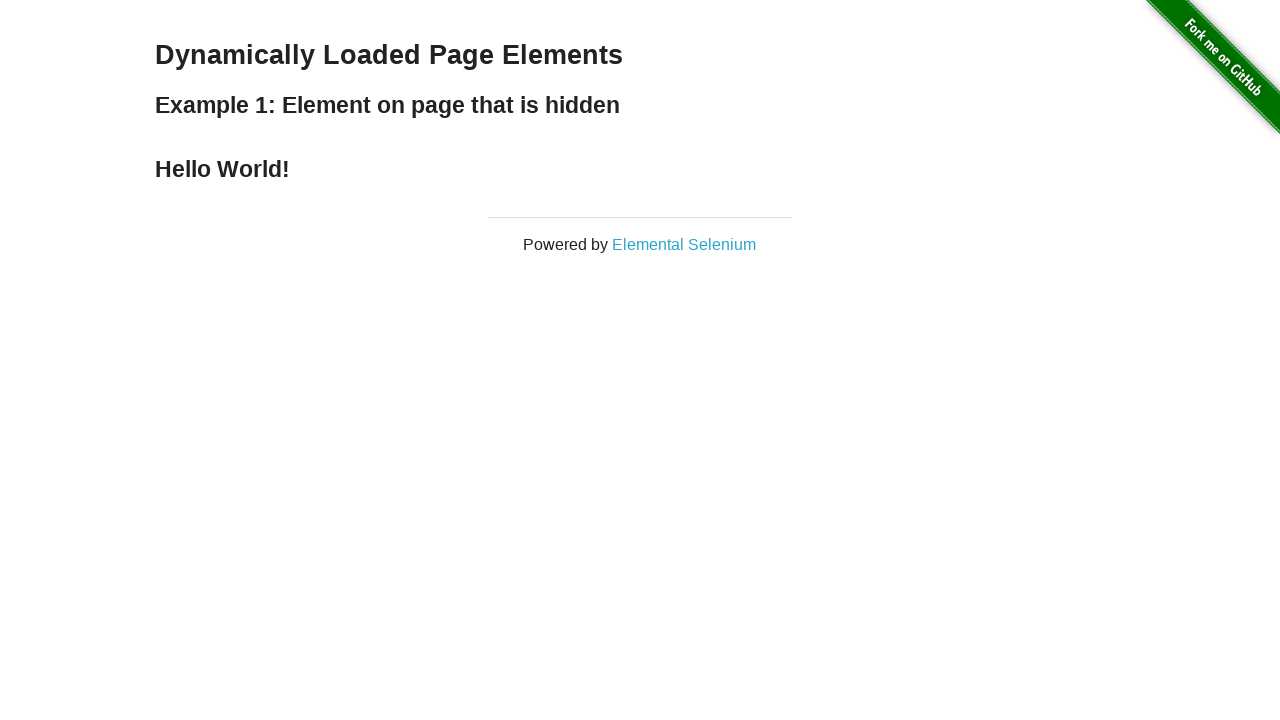

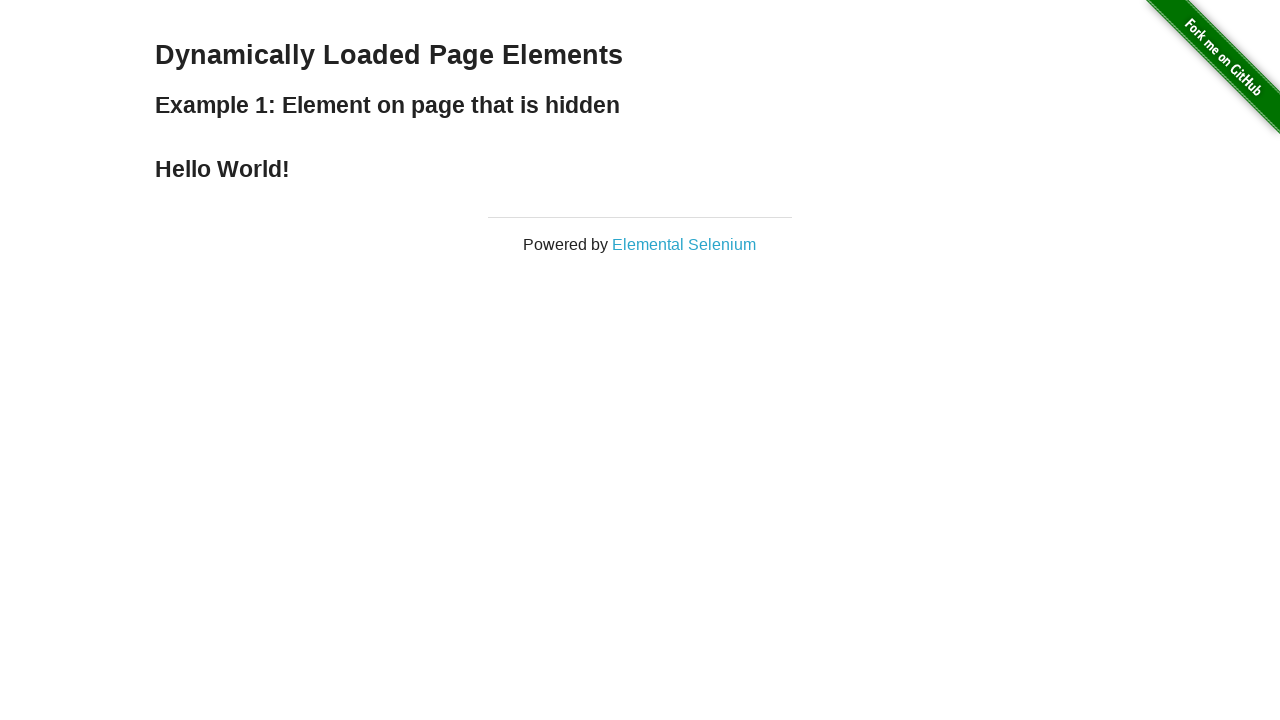